Tests dropdown selection functionality by navigating to the dropdown page, selecting Option 1 from the dropdown list, and verifying the selection was successful

Starting URL: http://the-internet.herokuapp.com/

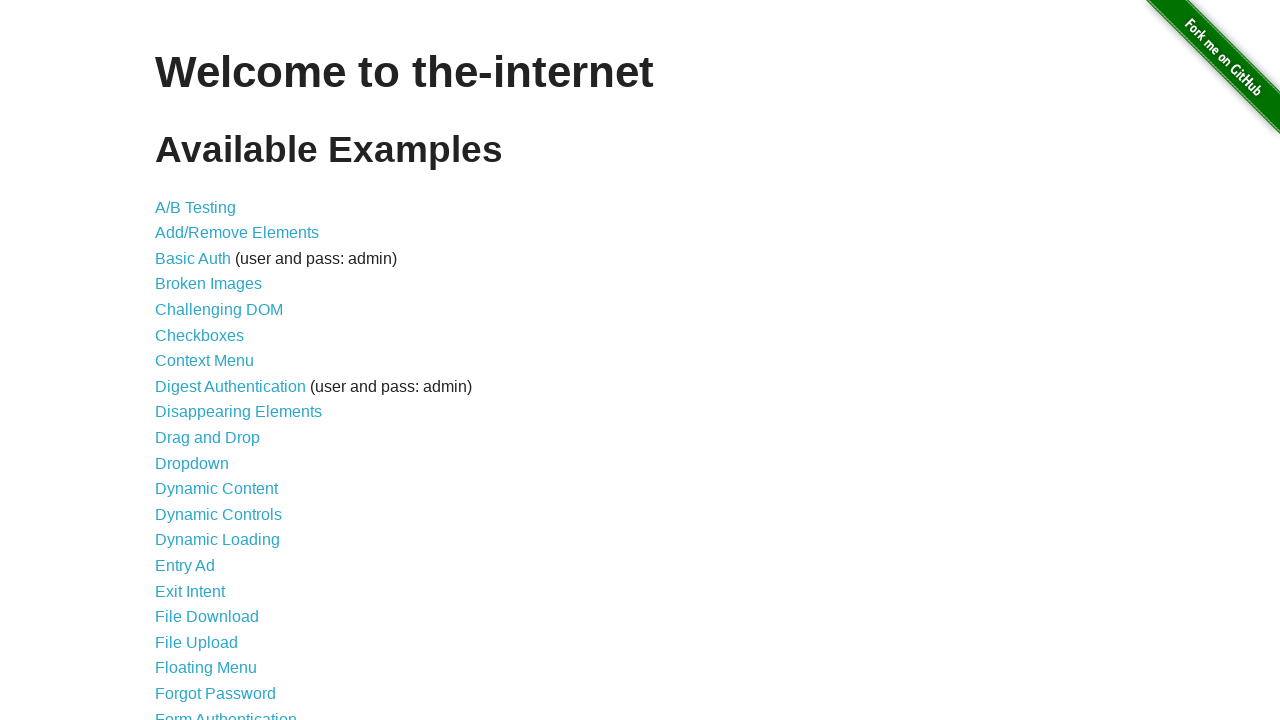

Clicked on Dropdown link to navigate to dropdown page at (192, 463) on text=Dropdown
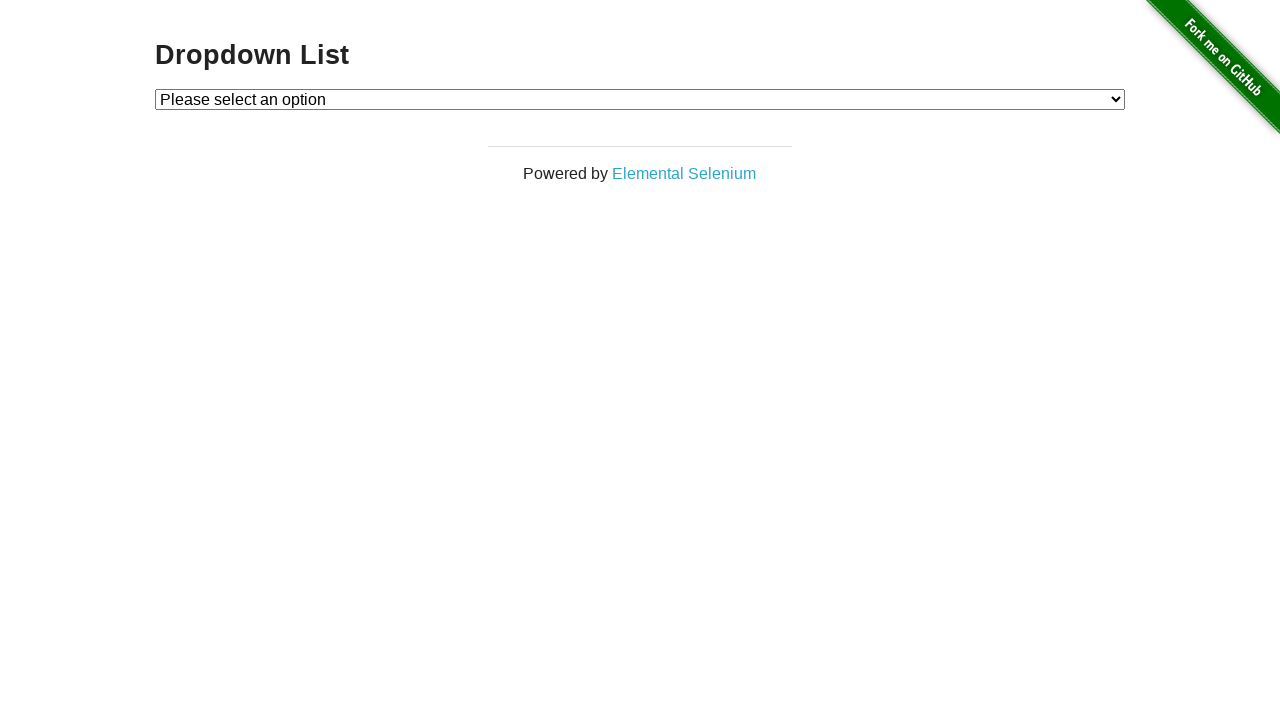

Dropdown List page loaded successfully
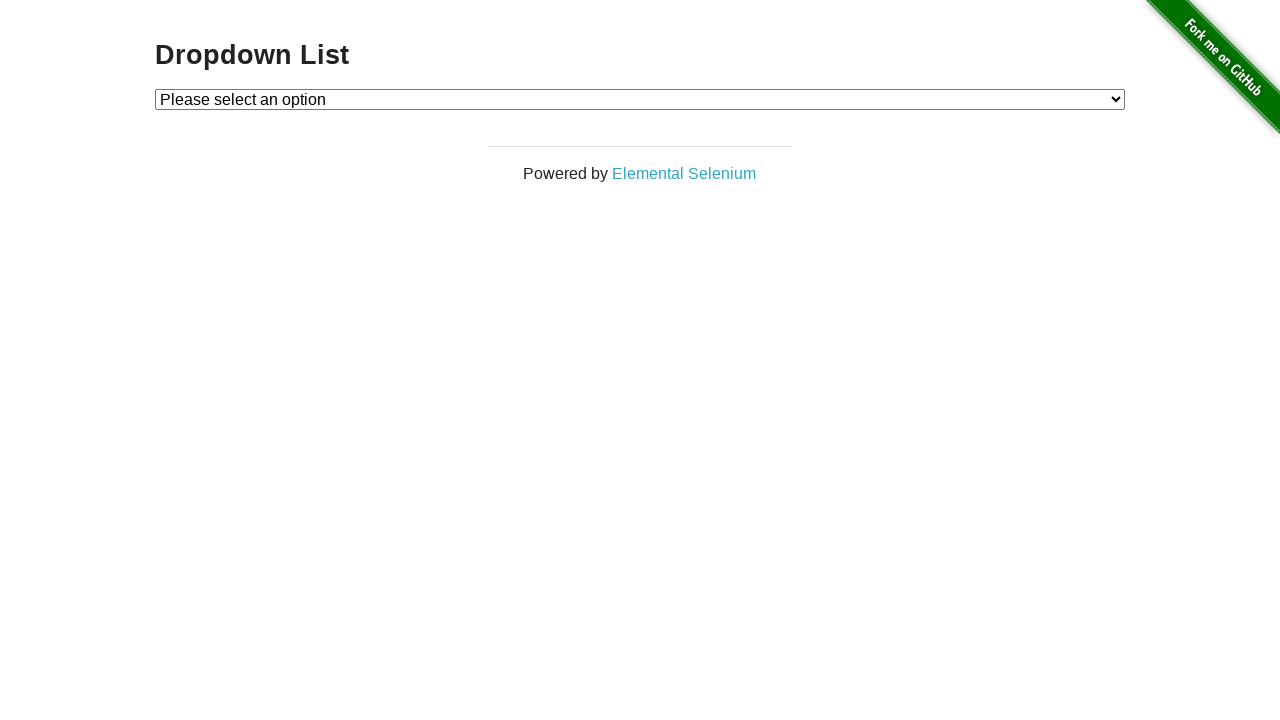

Selected Option 1 from the dropdown menu on #dropdown
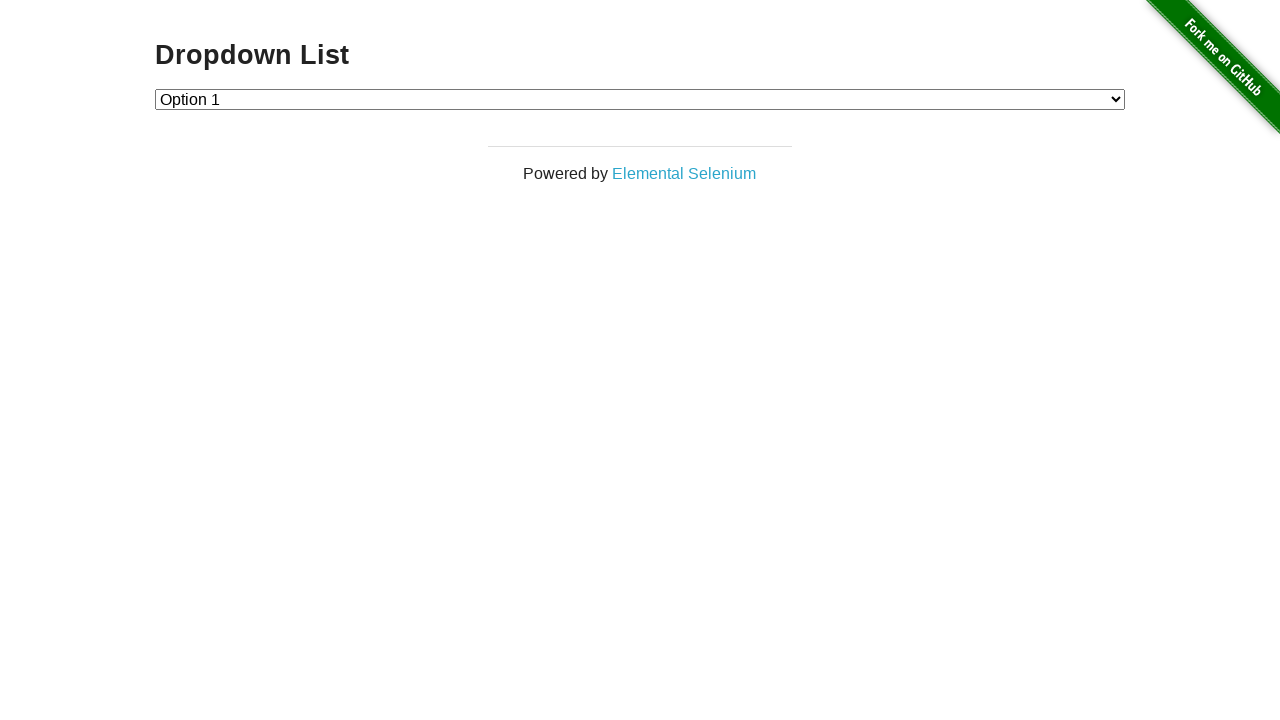

Retrieved selected dropdown value for verification
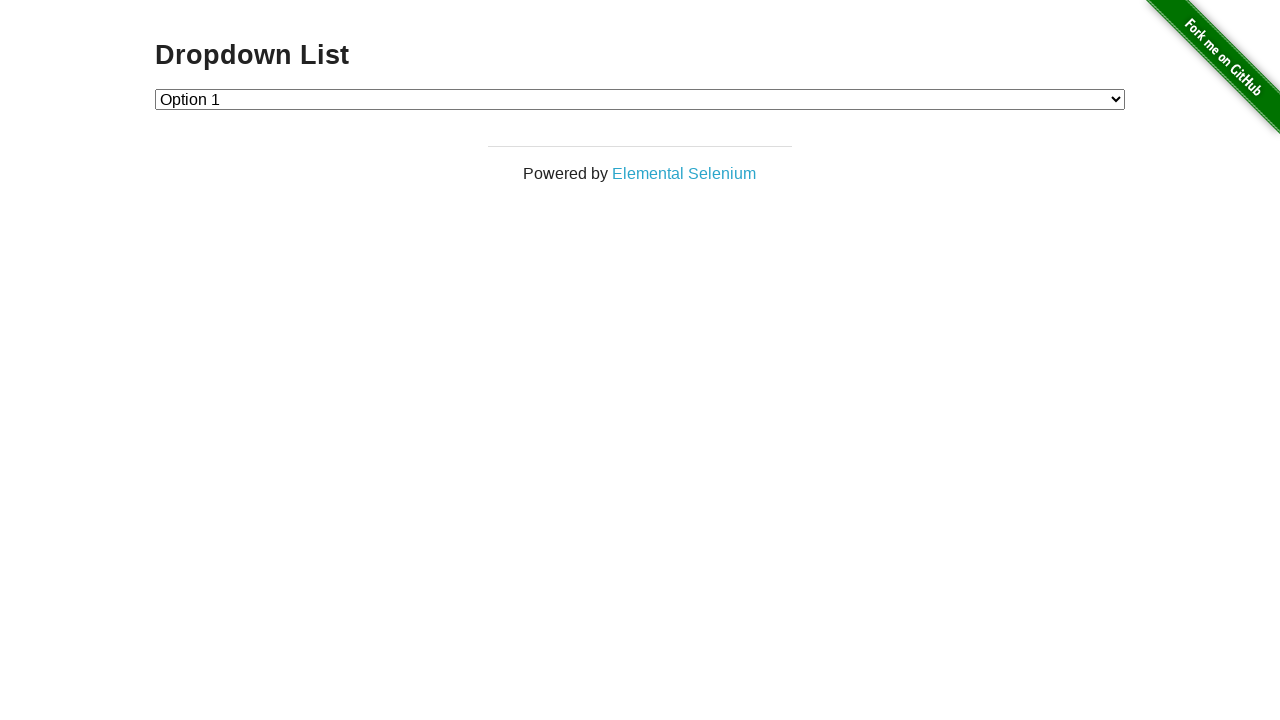

Verified that Option 1 (value '1') was successfully selected
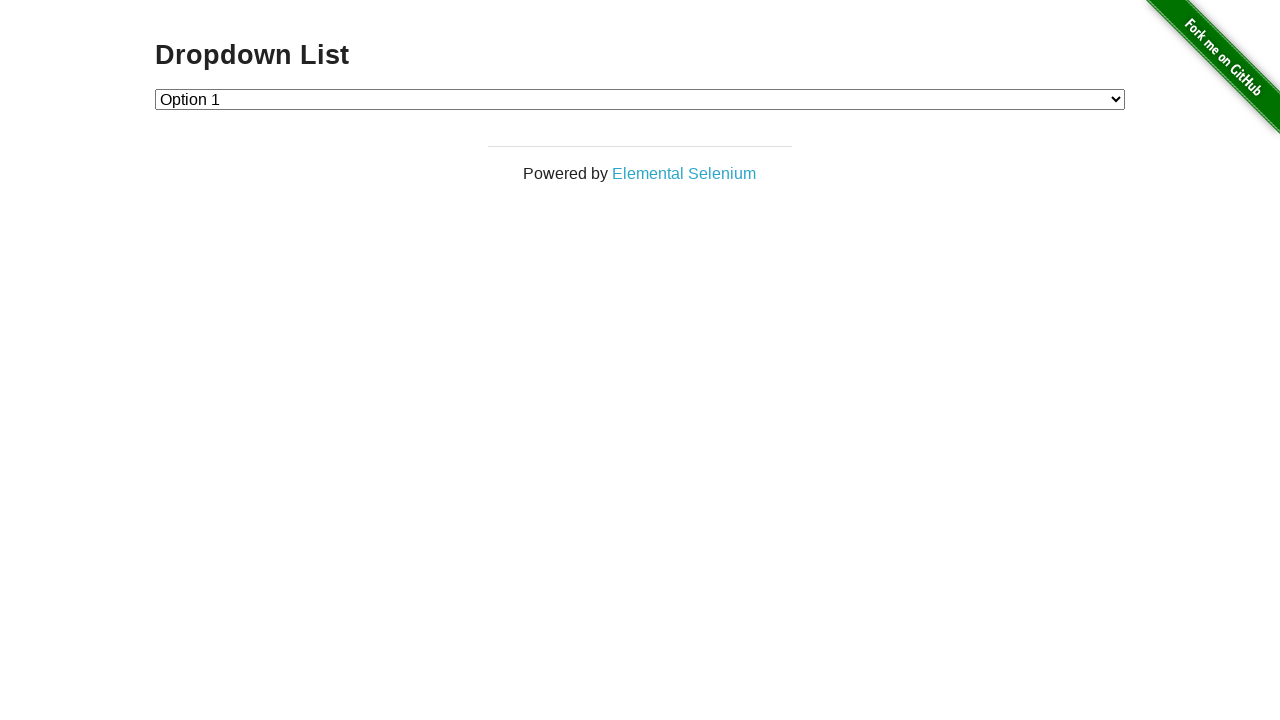

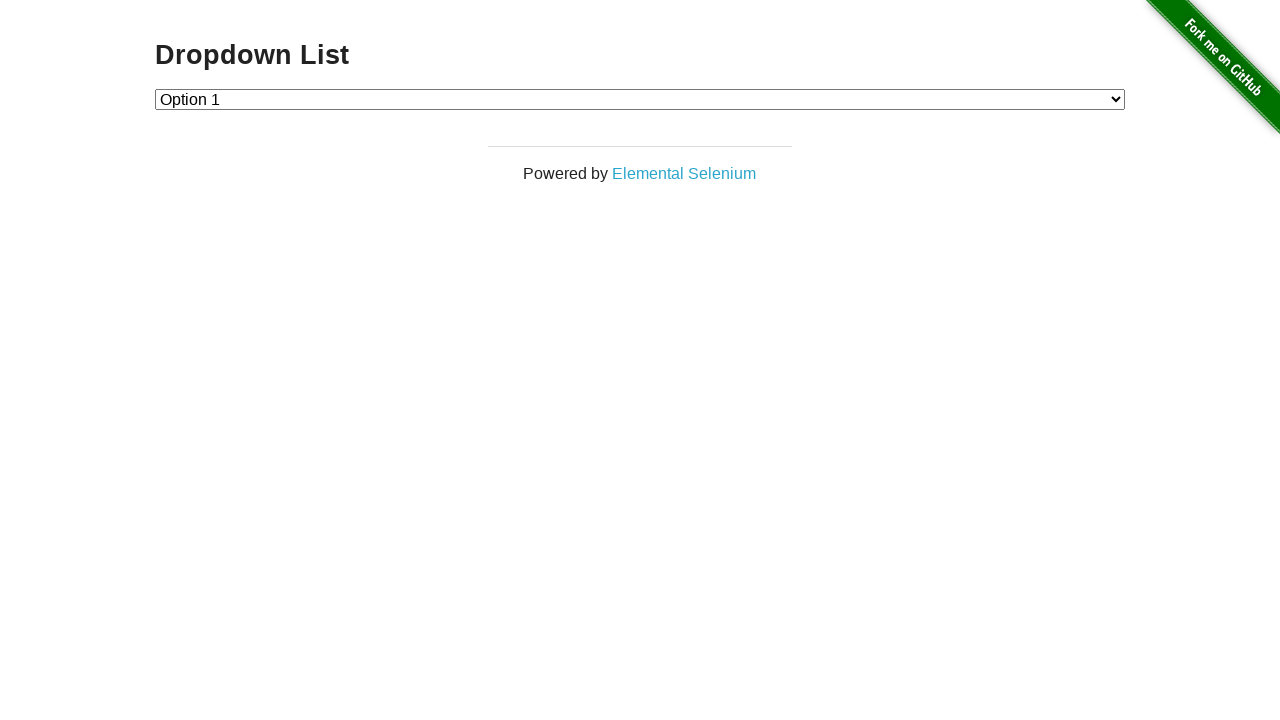